Tests context menu functionality by navigating to the context menu page, right-clicking on a designated hot-spot element, and accepting the resulting alert dialog

Starting URL: https://the-internet.herokuapp.com/

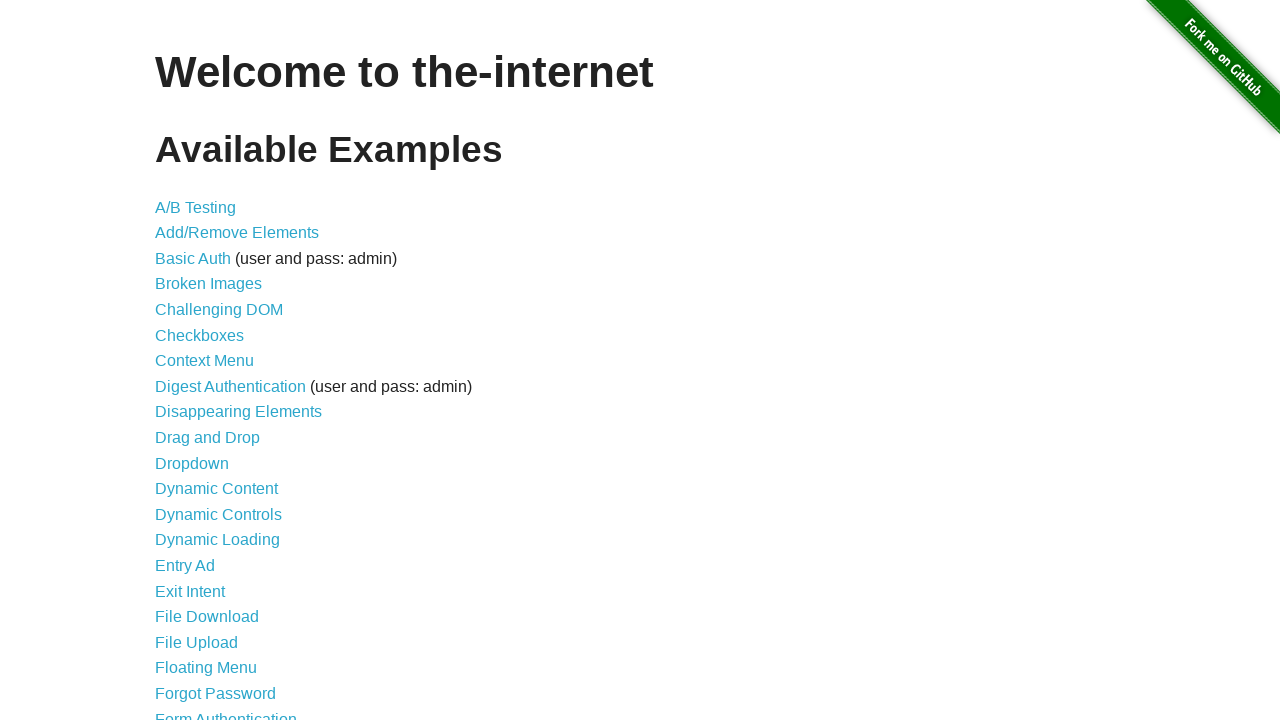

Clicked on context menu link to navigate to context menu page at (204, 361) on a[href='/context_menu']
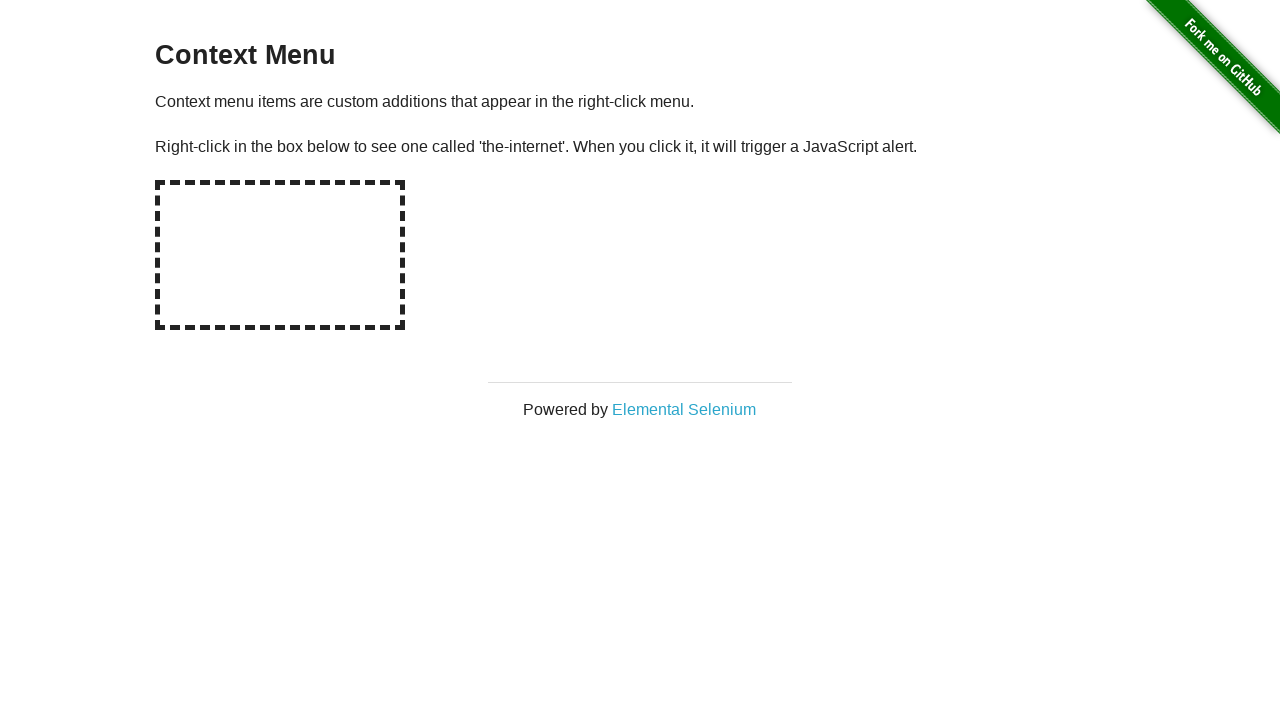

Right-clicked on hot-spot element to trigger context menu at (280, 255) on #hot-spot
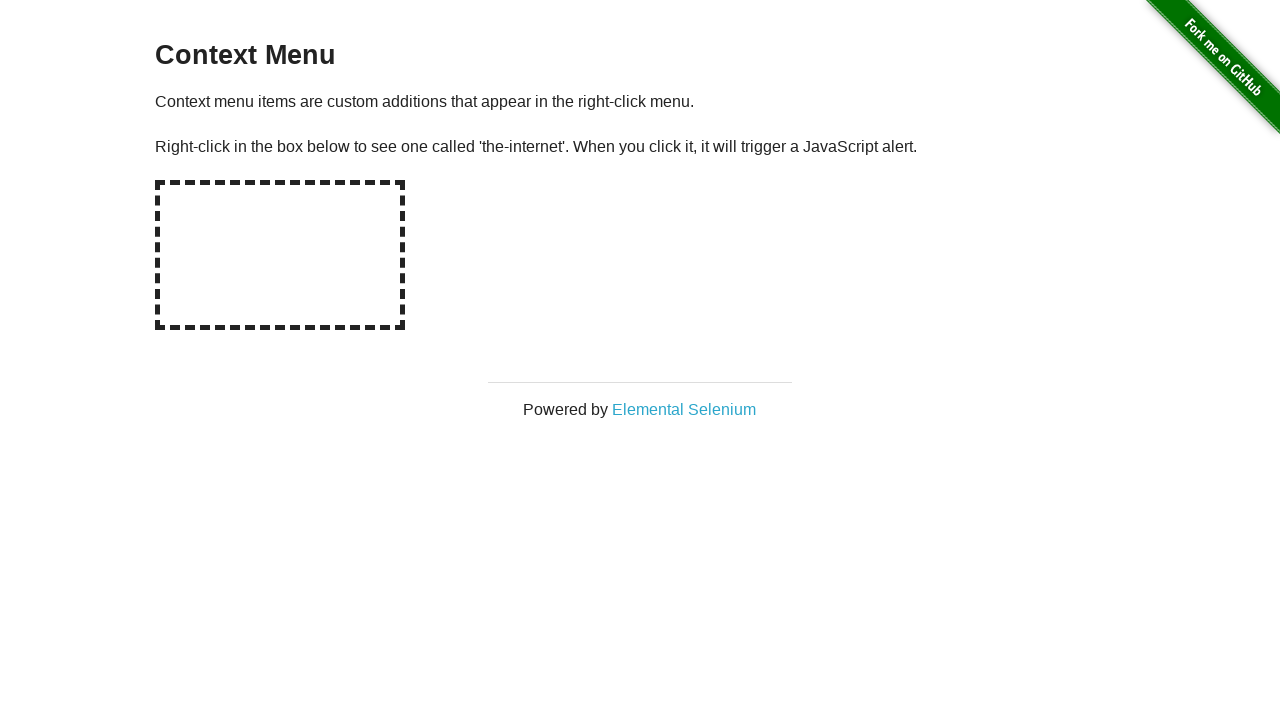

Set up dialog handler to accept alert dialogs
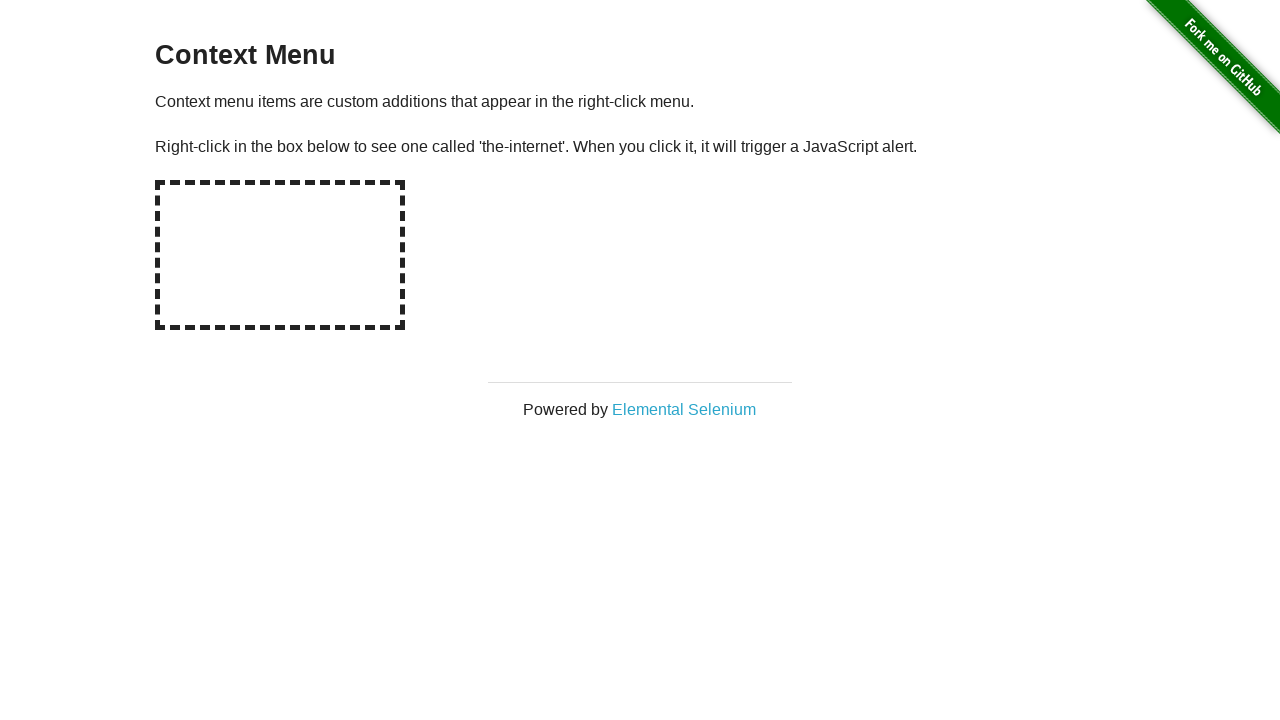

Right-clicked on hot-spot element again to trigger context menu with dialog handler active at (280, 255) on #hot-spot
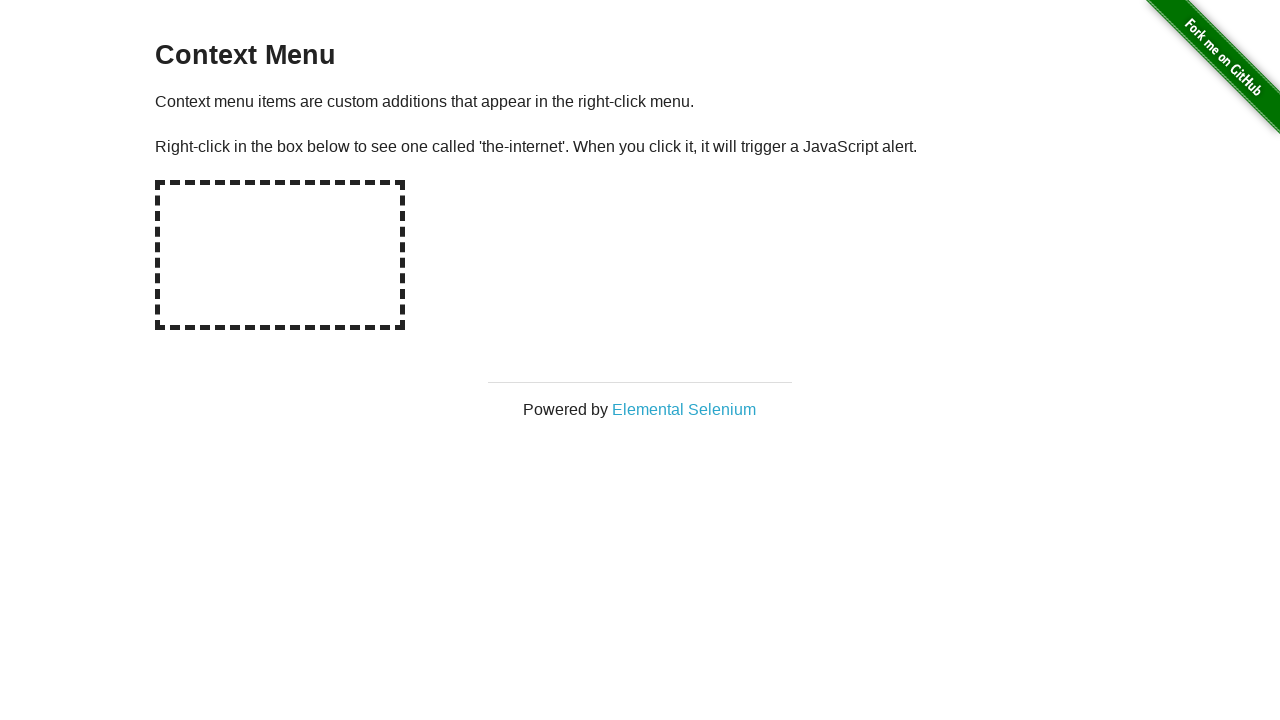

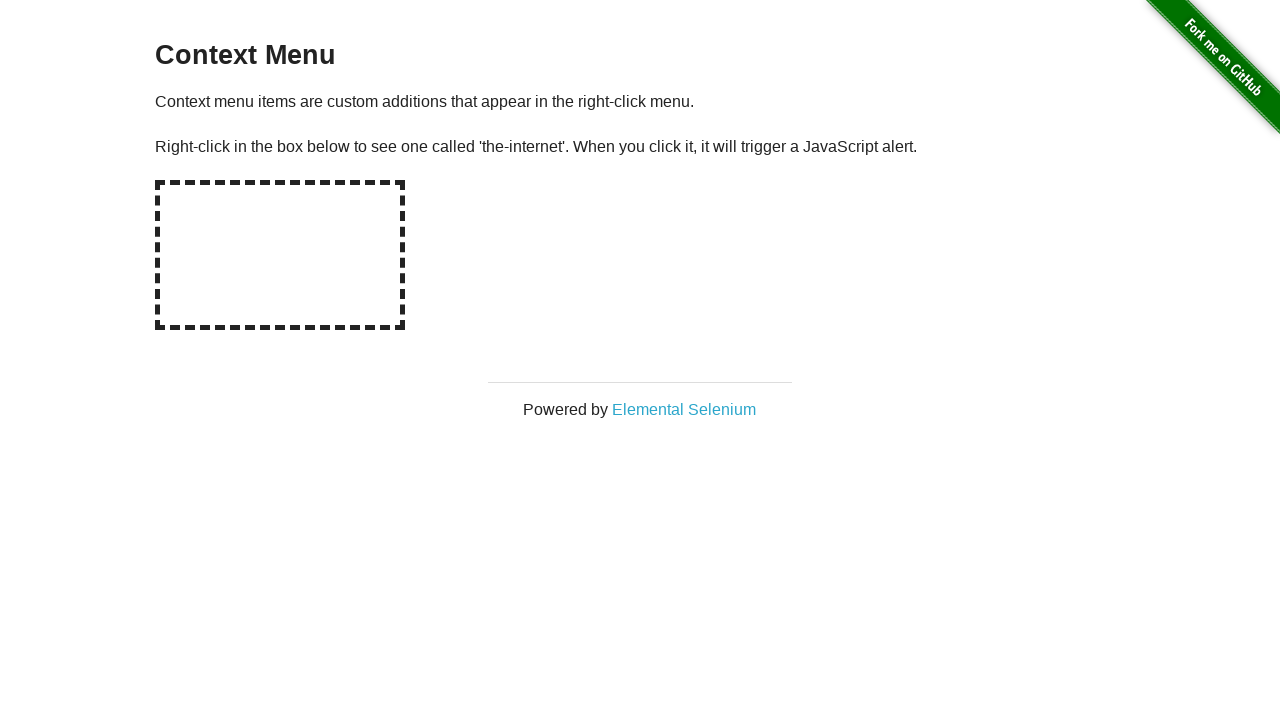